Tests browser navigation methods by navigating to different URLs, going back and forward in history, and refreshing the page

Starting URL: https://www.geeksforgeeks.org/

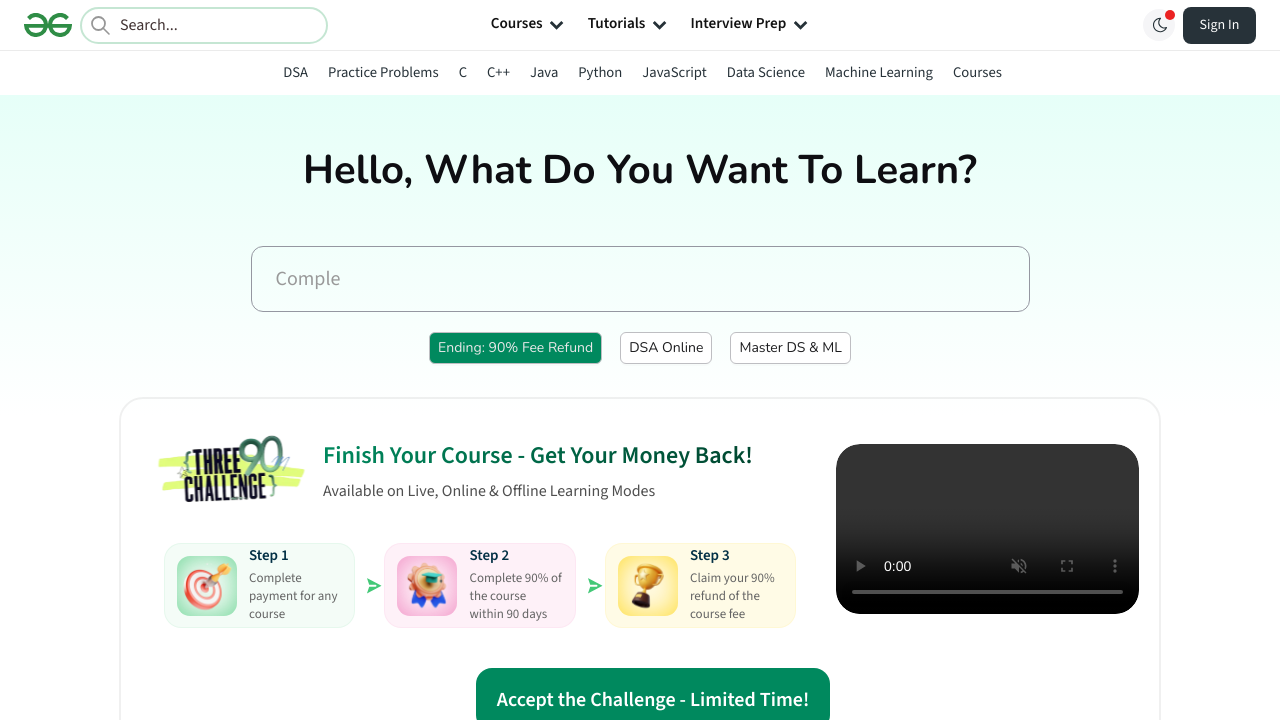

Navigated to https://uidai.gov.in/
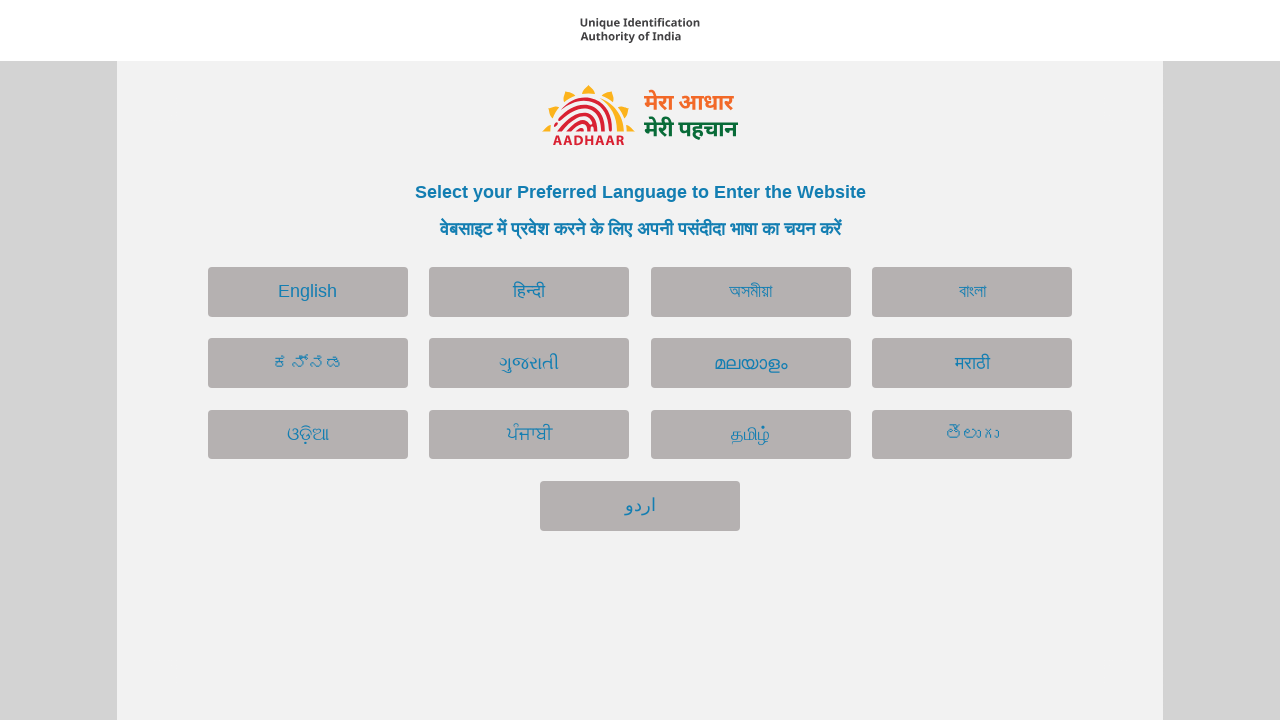

Navigated back to previous page
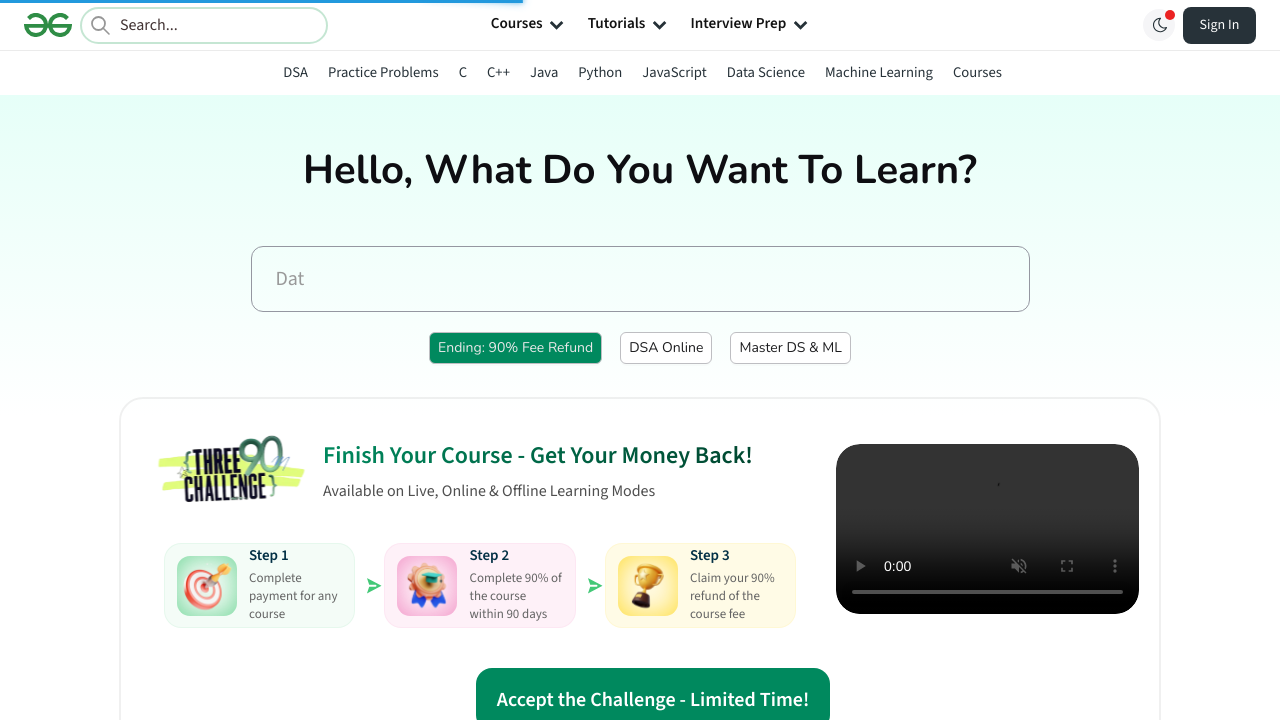

Navigated forward to uidai.gov.in
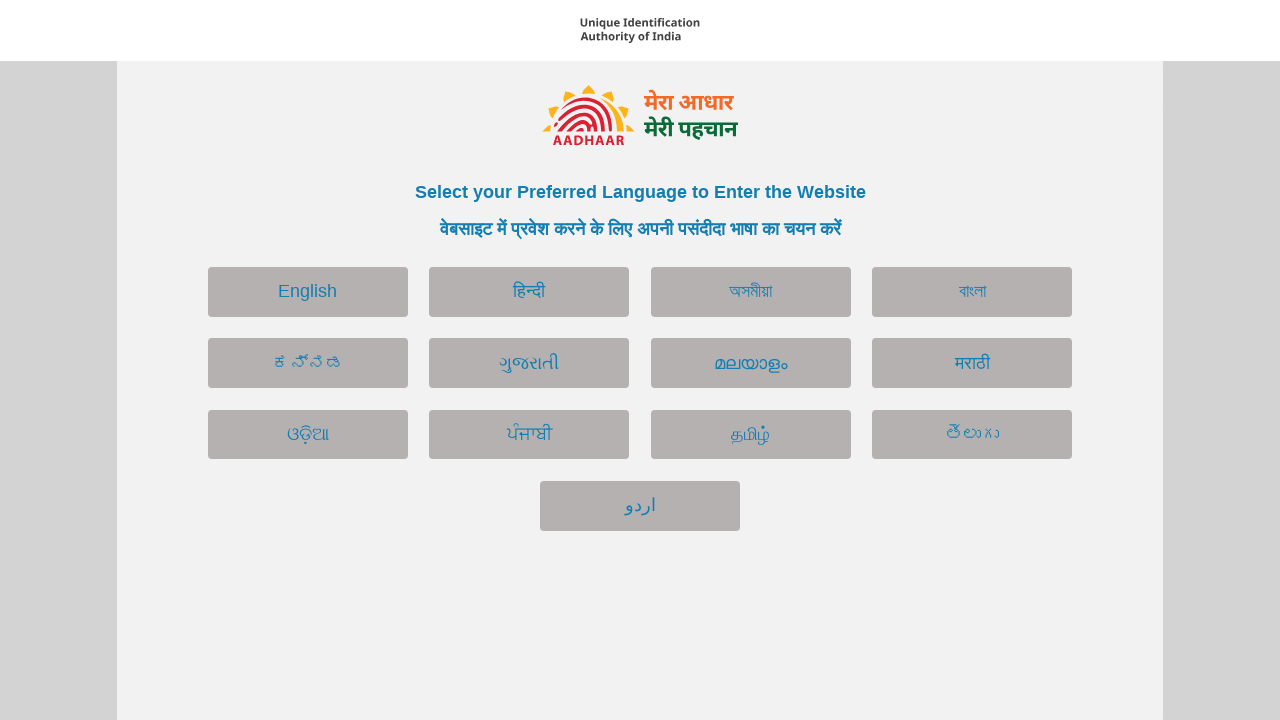

Refreshed the current page
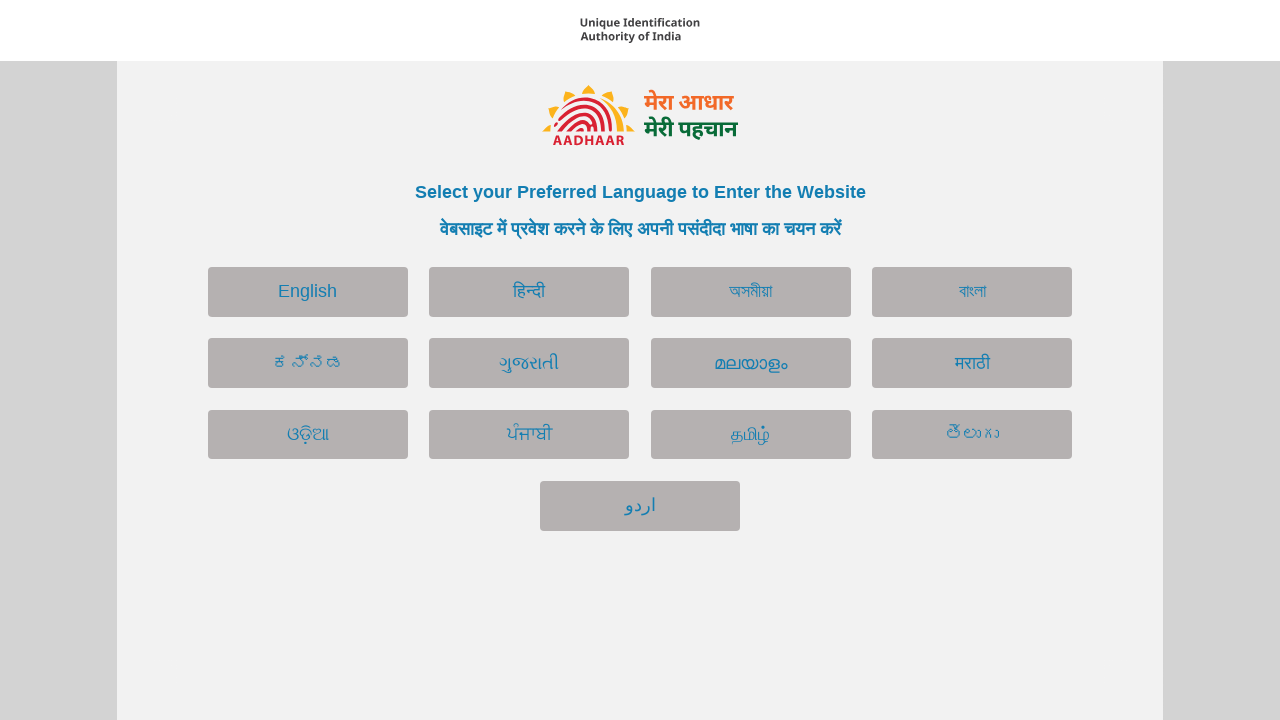

Retrieved page title: Language Selection - Unique Identification Authority of India | Government of India
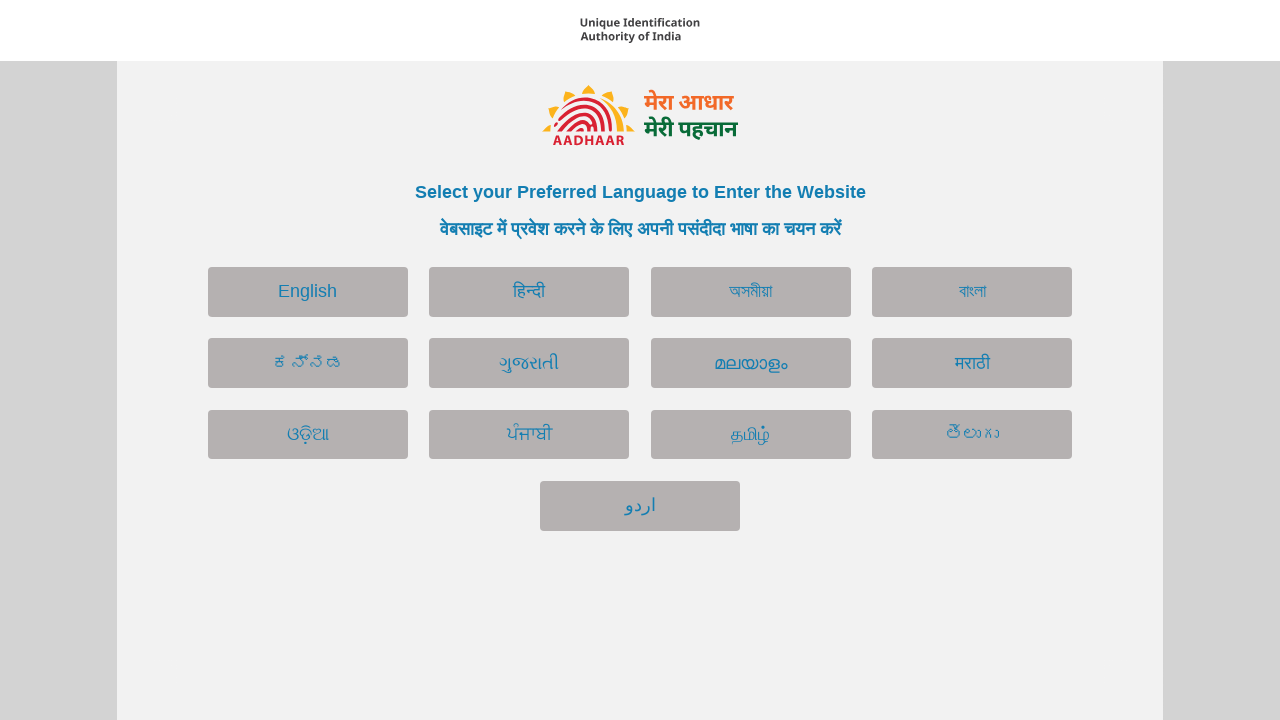

Retrieved current URL: https://uidai.gov.in/
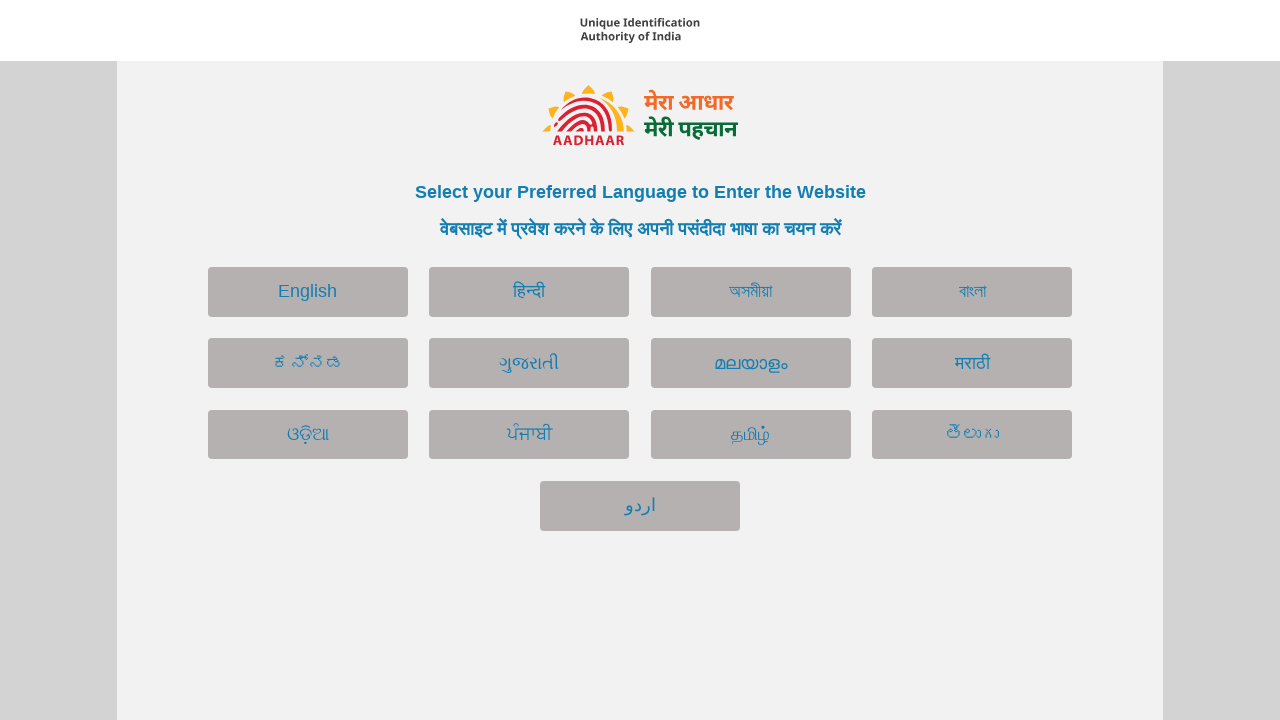

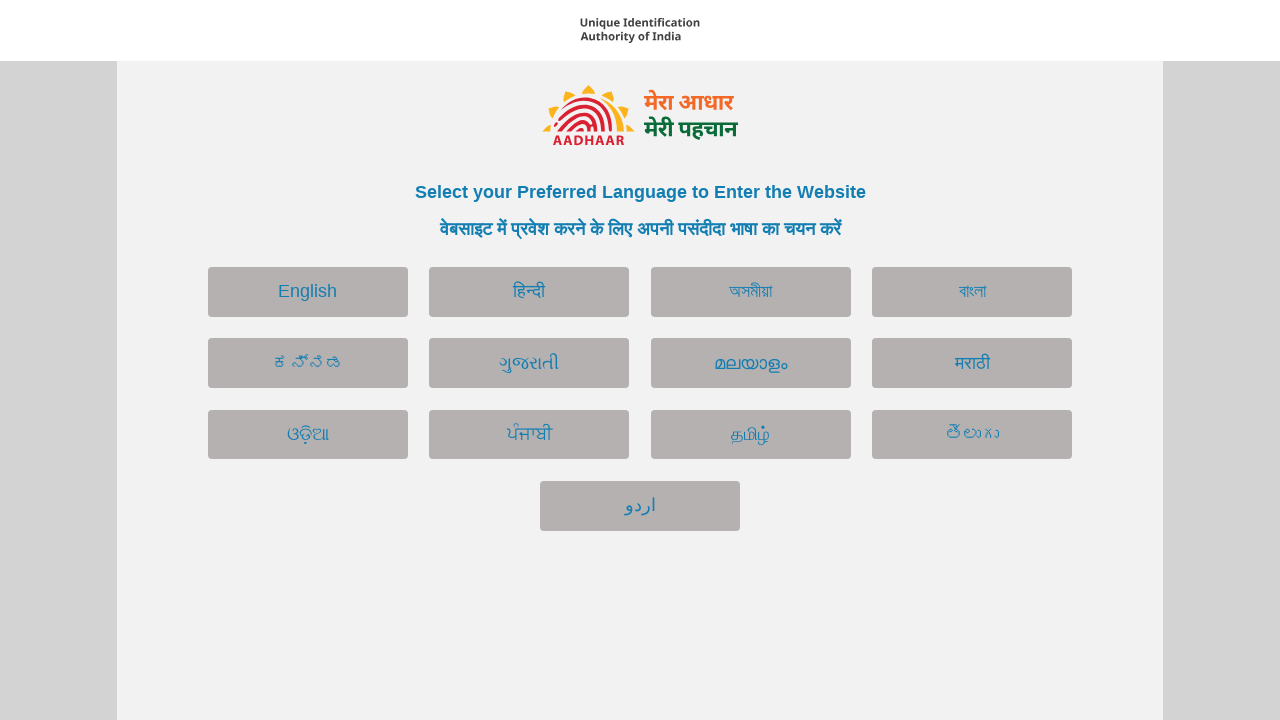